Tests mouse hover functionality by moving the cursor over a blog menu element to trigger a dropdown or hover effect

Starting URL: https://omayo.blogspot.com/2013/05/page-one.html

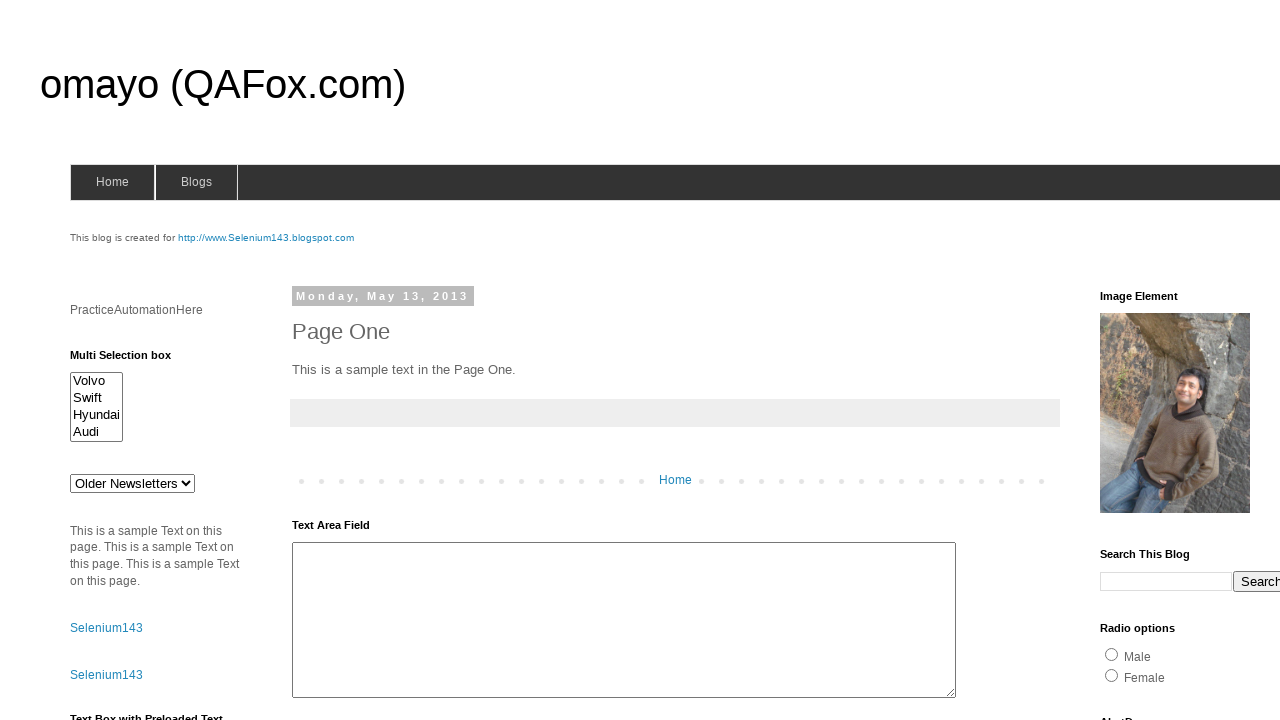

Hovered over blog menu element to trigger dropdown at (196, 182) on #blogsmenu
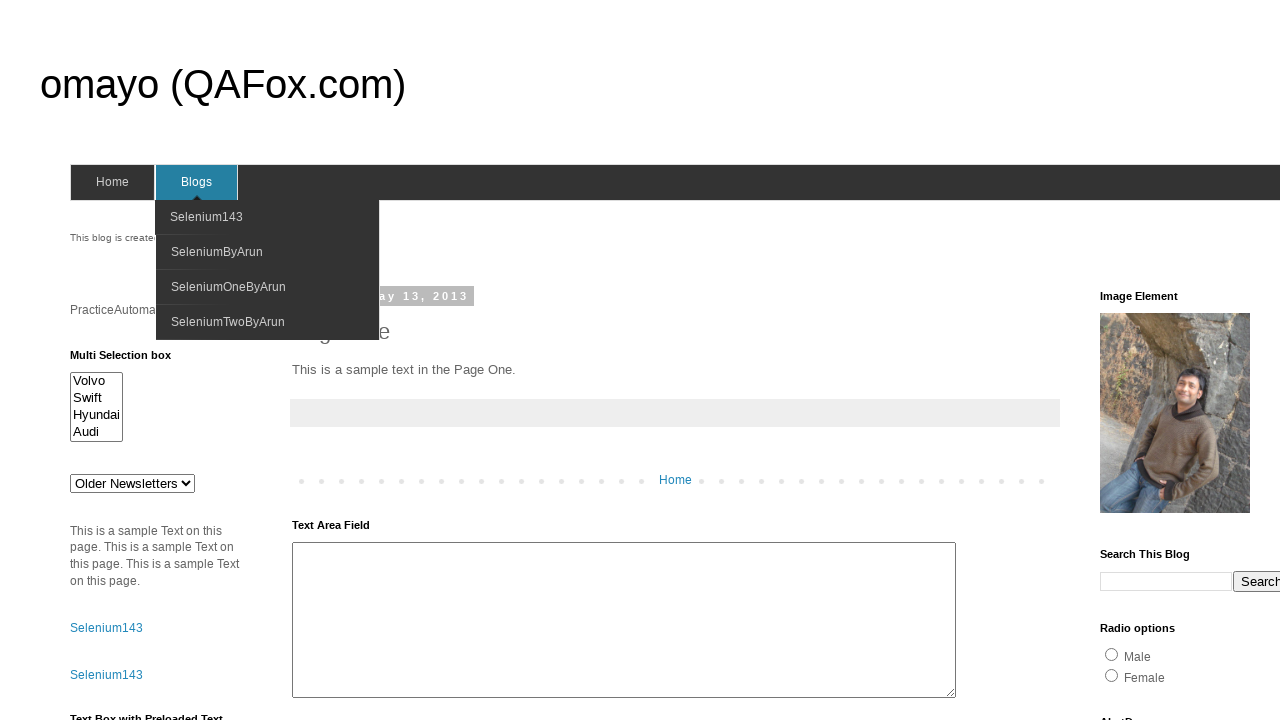

Waited for Selenium143 link to become visible after hover effect
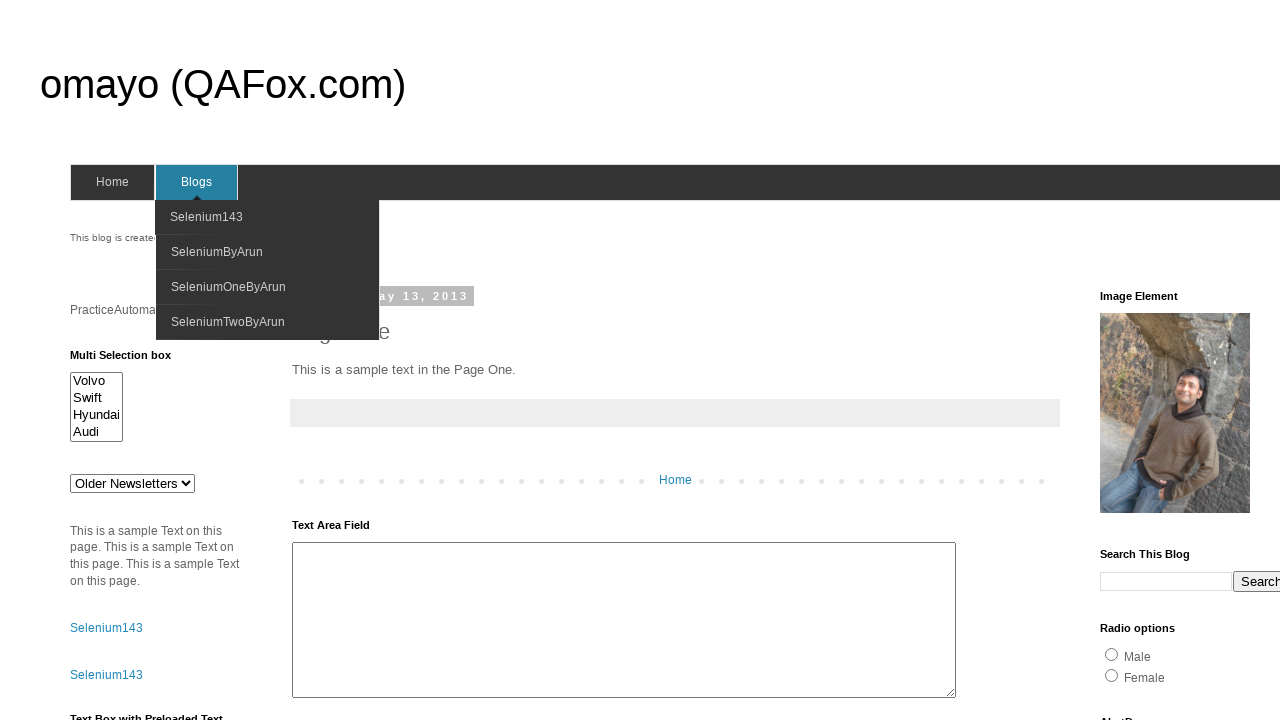

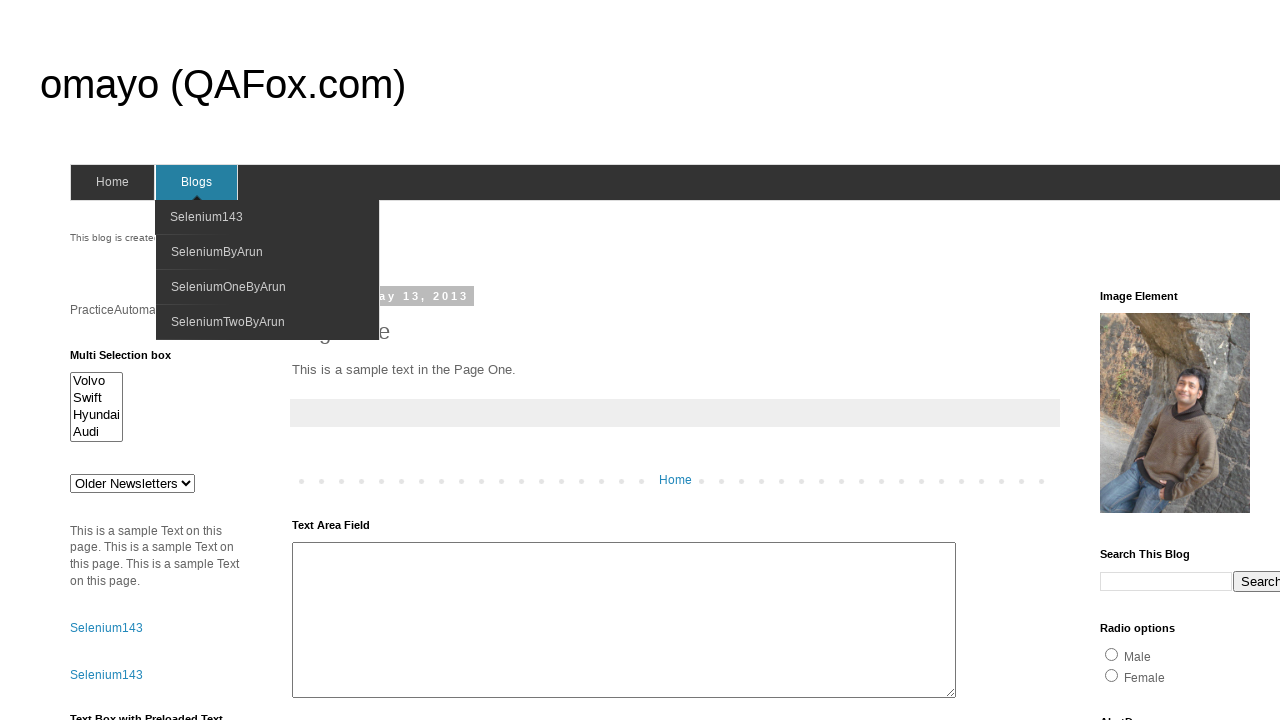